Tests various types of alerts including simple alerts, confirm dialogs, prompt alerts, and sweet alerts by clicking buttons and interacting with the resulting dialog boxes

Starting URL: https://www.leafground.com/alert.xhtml

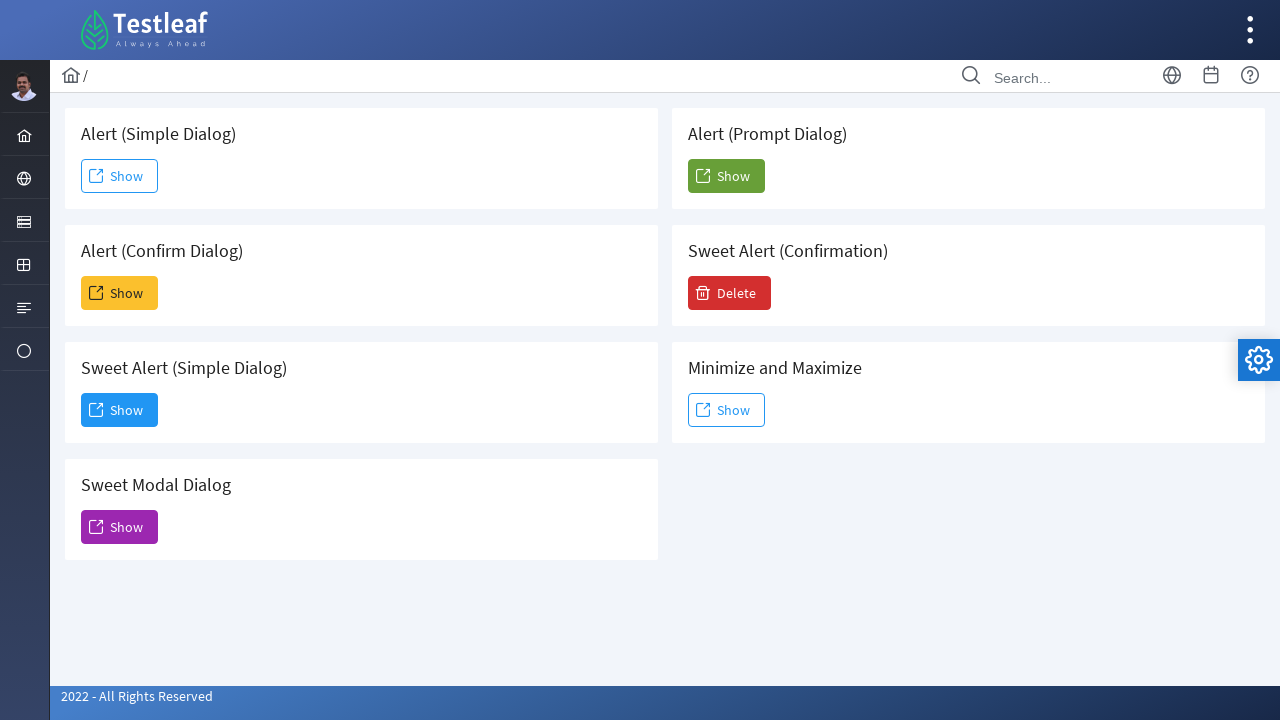

Clicked button to trigger simple alert at (120, 176) on xpath=//*[@id='j_idt88:j_idt91']/span[2]
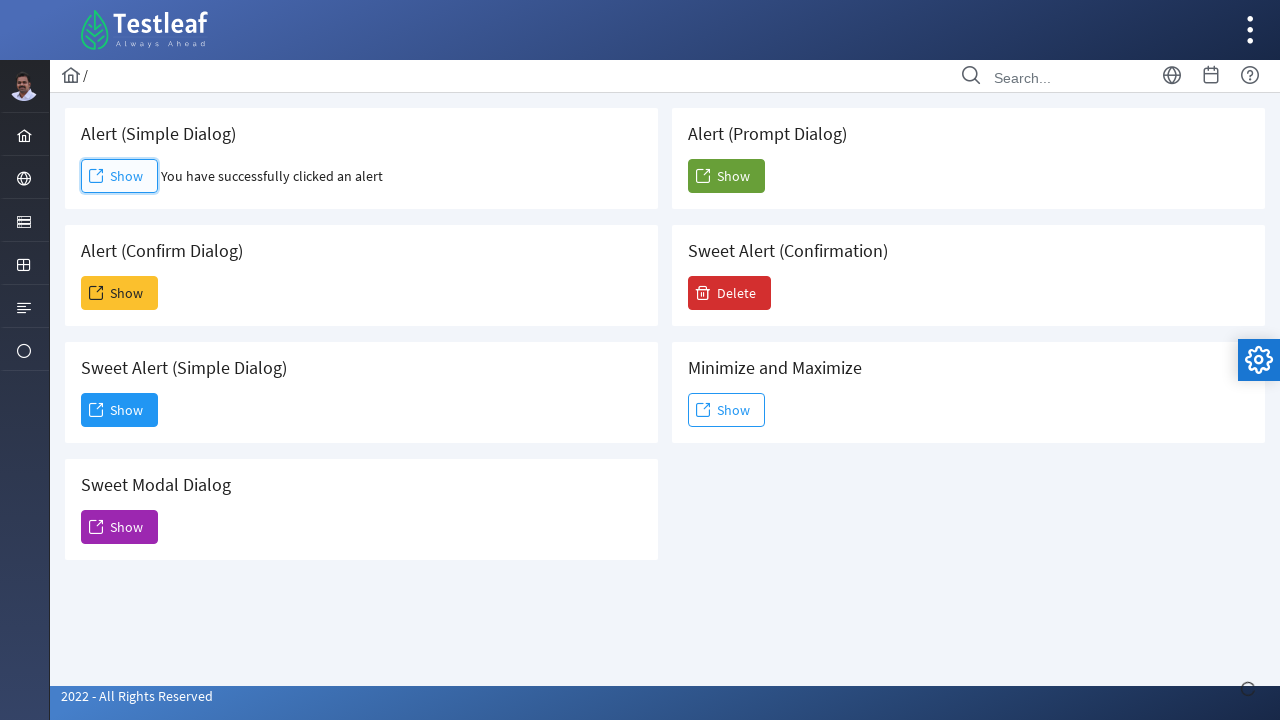

Waited 1 second for simple alert to appear
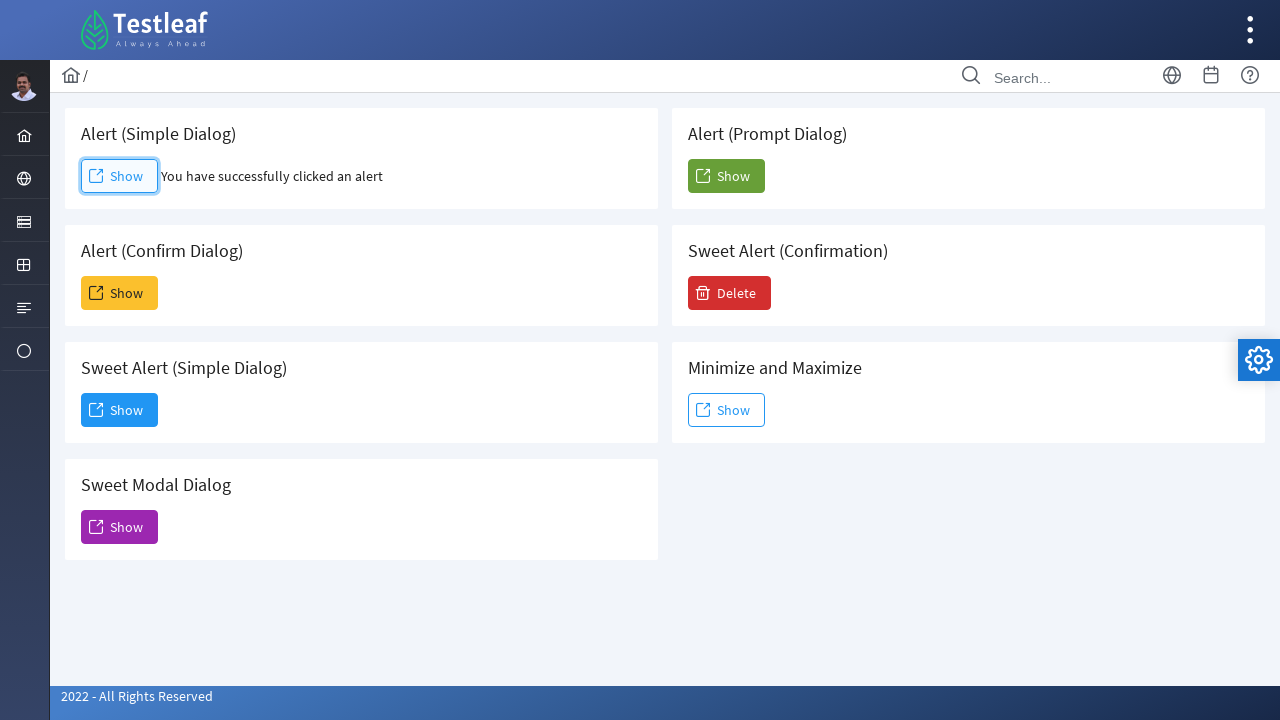

Accepted simple alert dialog
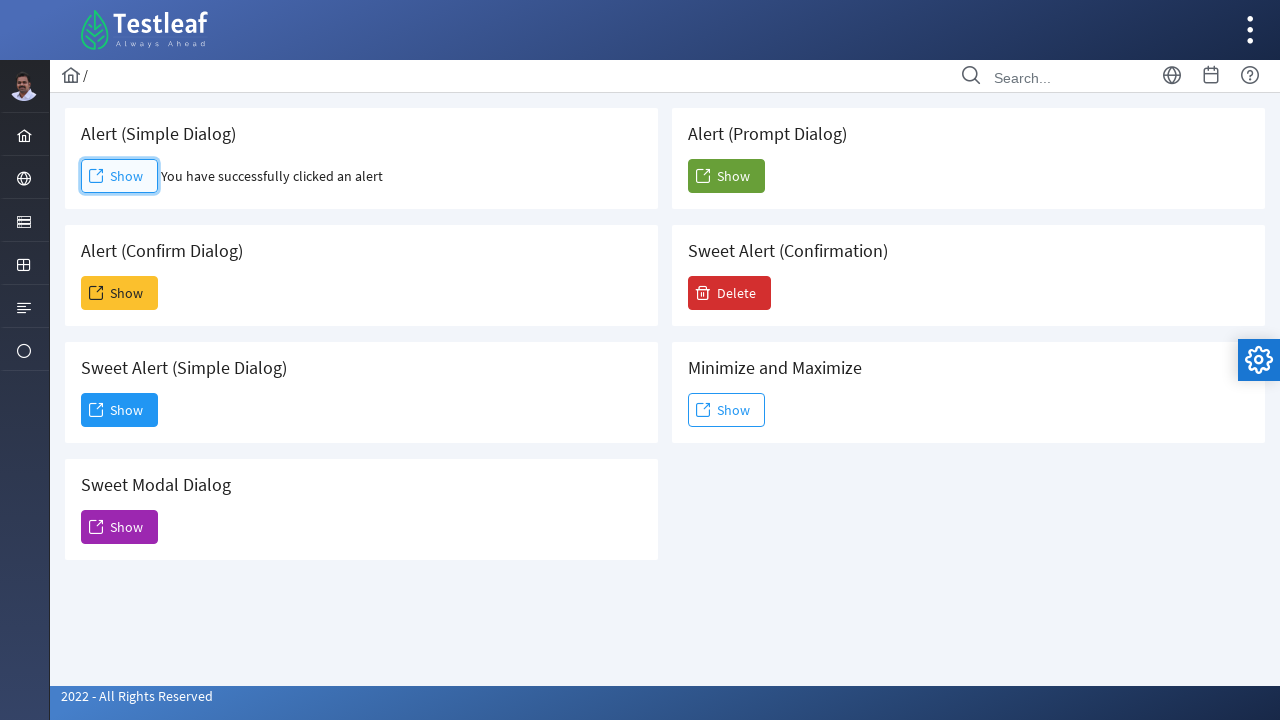

Clicked button to trigger confirm alert at (120, 293) on xpath=//*[@id='j_idt88:j_idt93']/span[2]
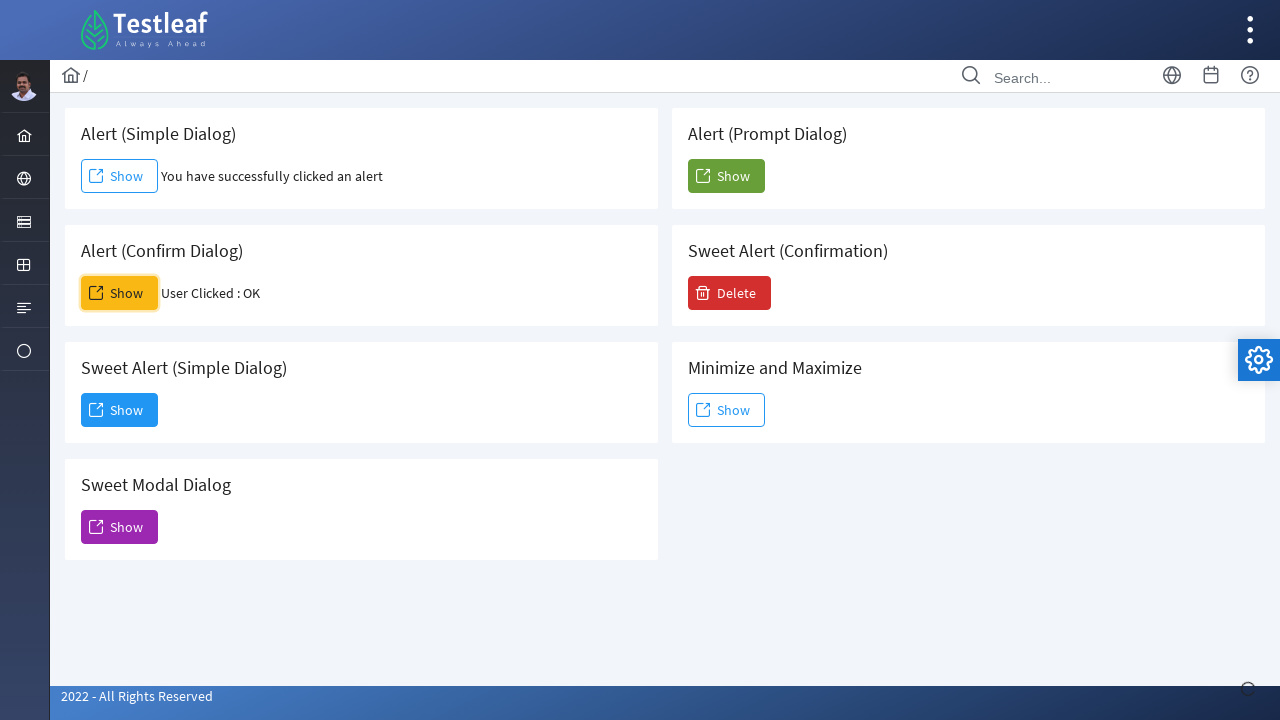

Waited 1 second for confirm alert to appear
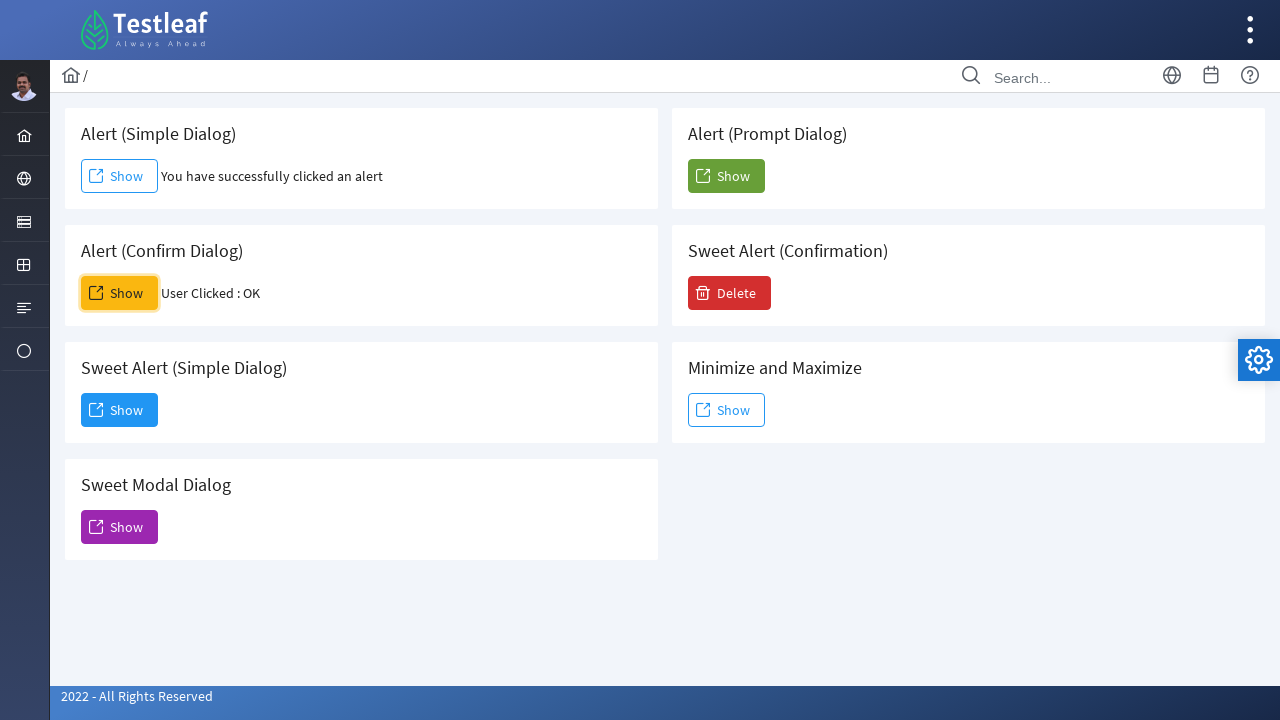

Dismissed confirm alert dialog
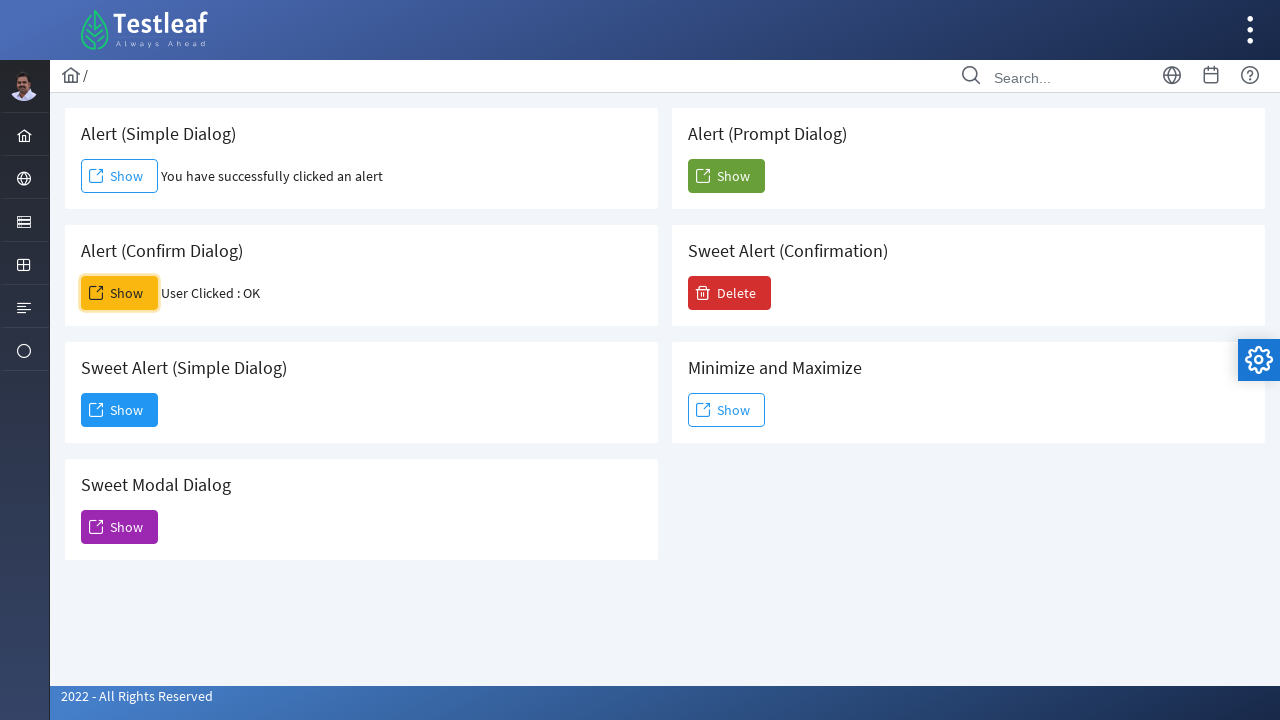

Clicked button to trigger prompt alert at (726, 176) on xpath=//*[@id='j_idt88:j_idt104']/span[2]
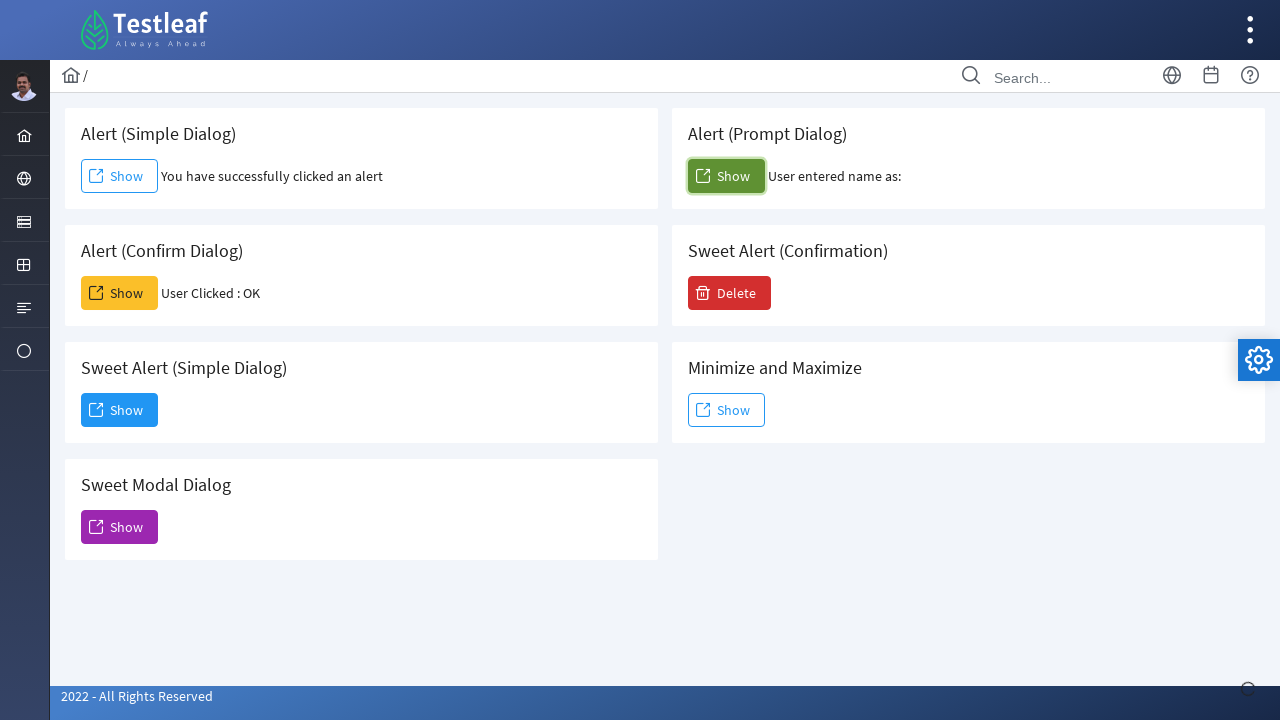

Waited 1 second for prompt alert to appear
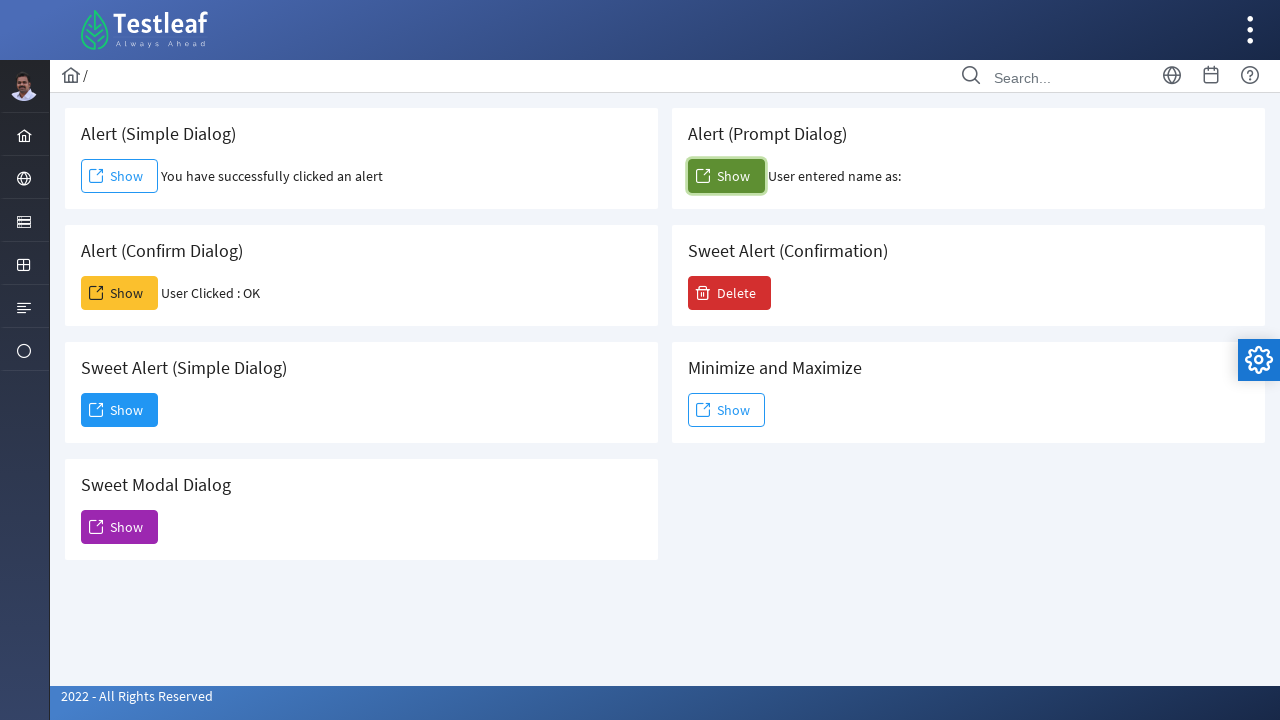

Accepted prompt alert with input 'SRINIVASAN'
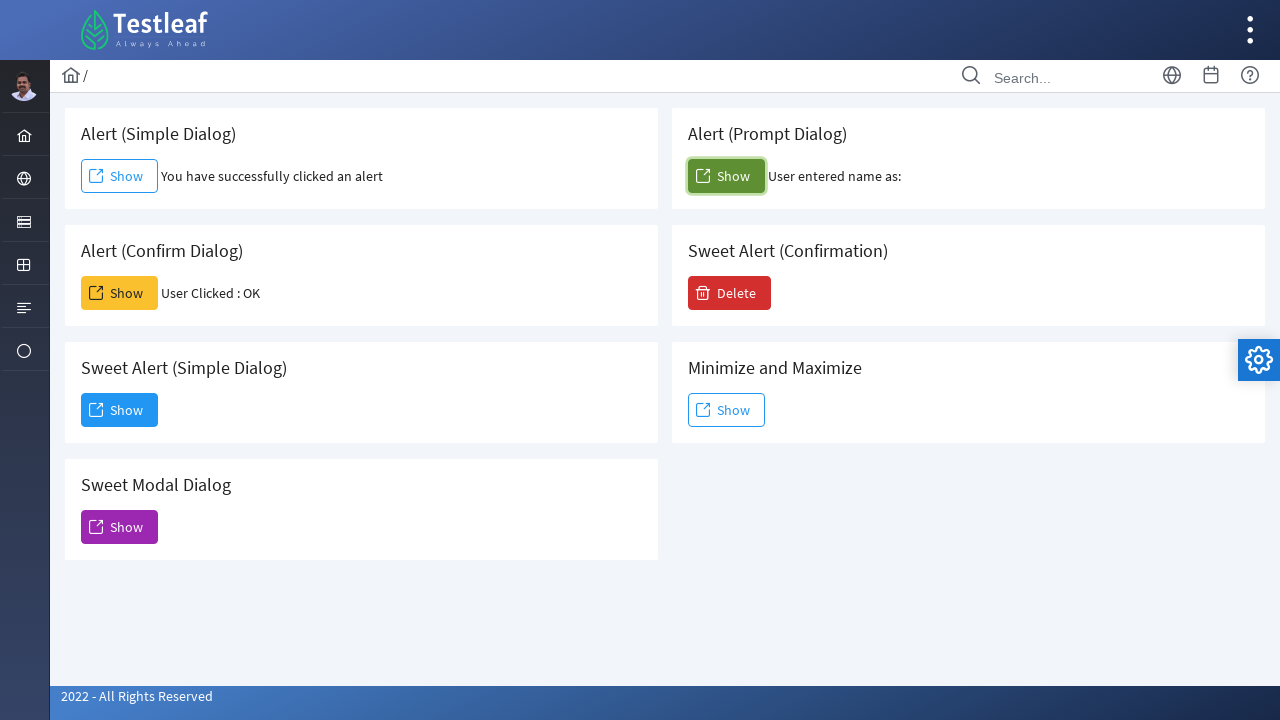

Located result element after prompt alert
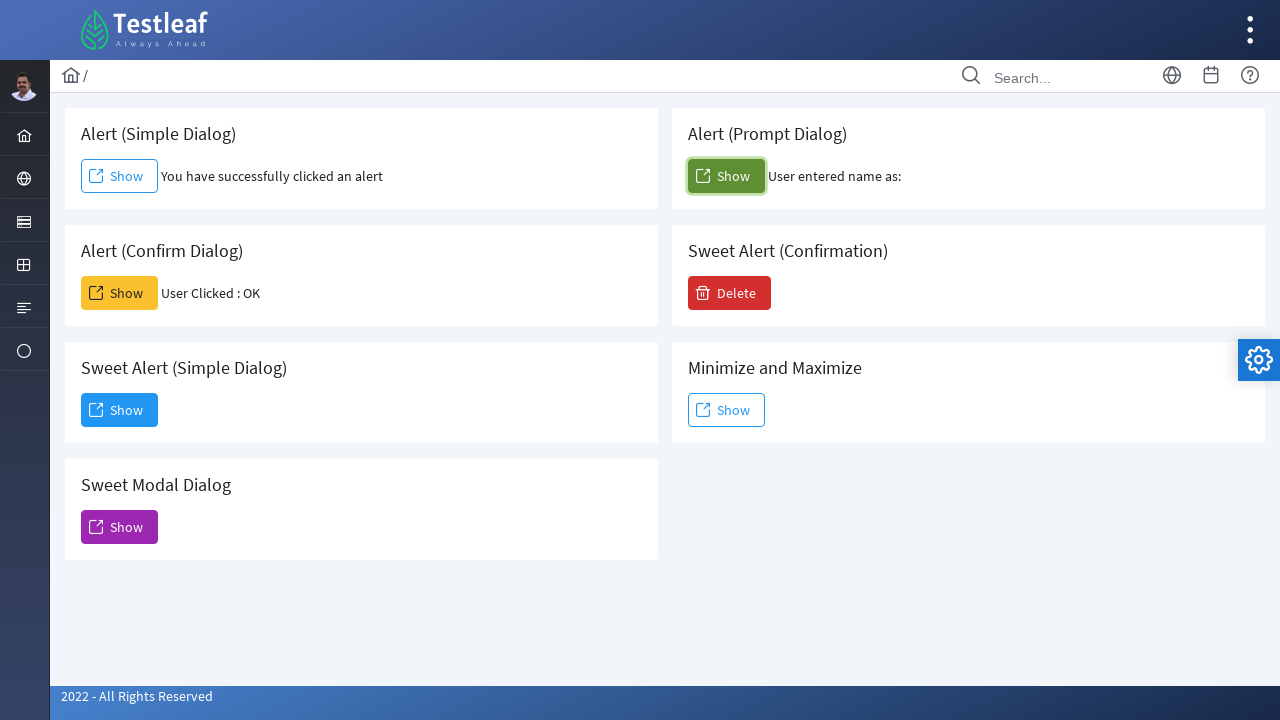

Retrieved and printed prompt result text
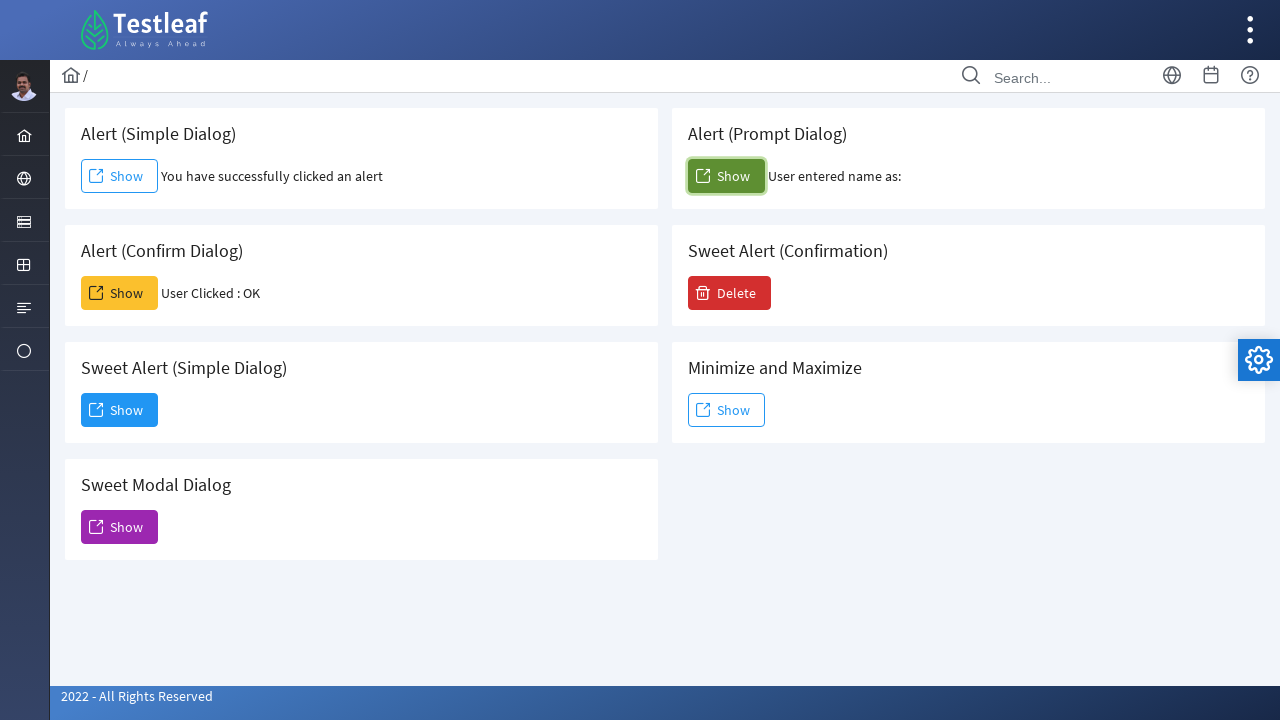

Clicked button to trigger sweet alert at (120, 410) on xpath=//*[@id='j_idt88:j_idt95']/span[2]
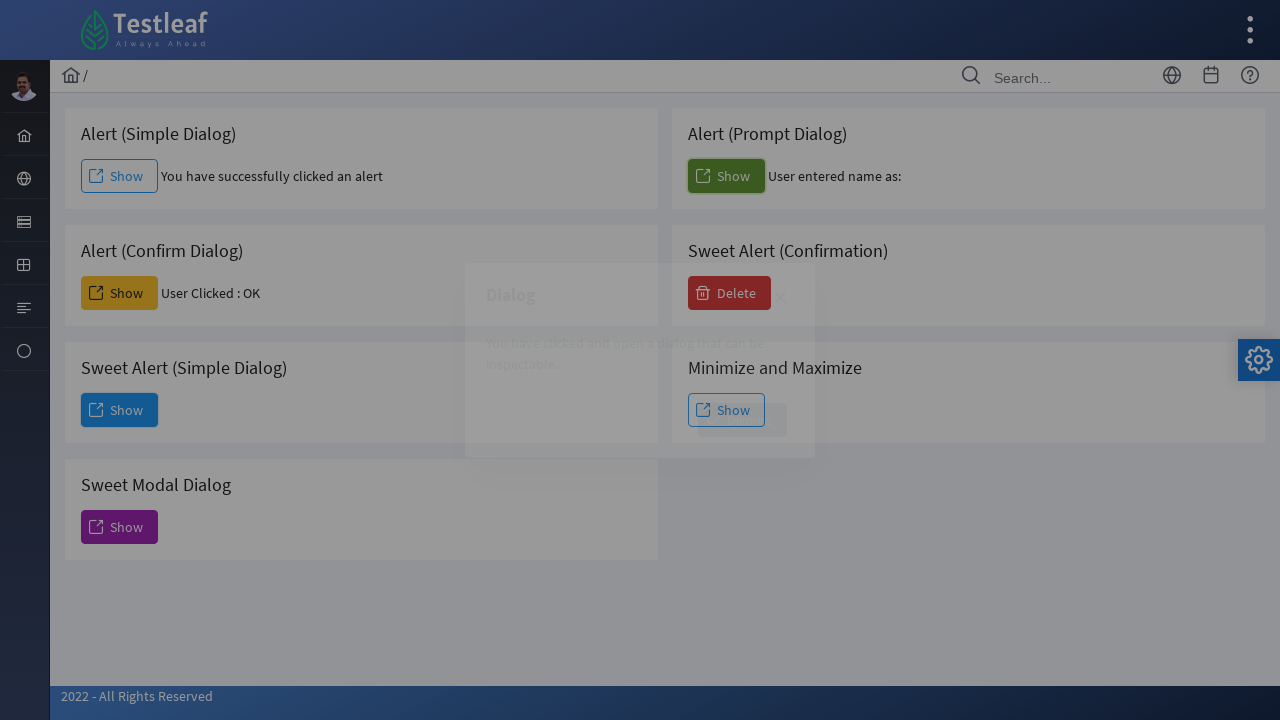

Waited 1 second for sweet alert to appear
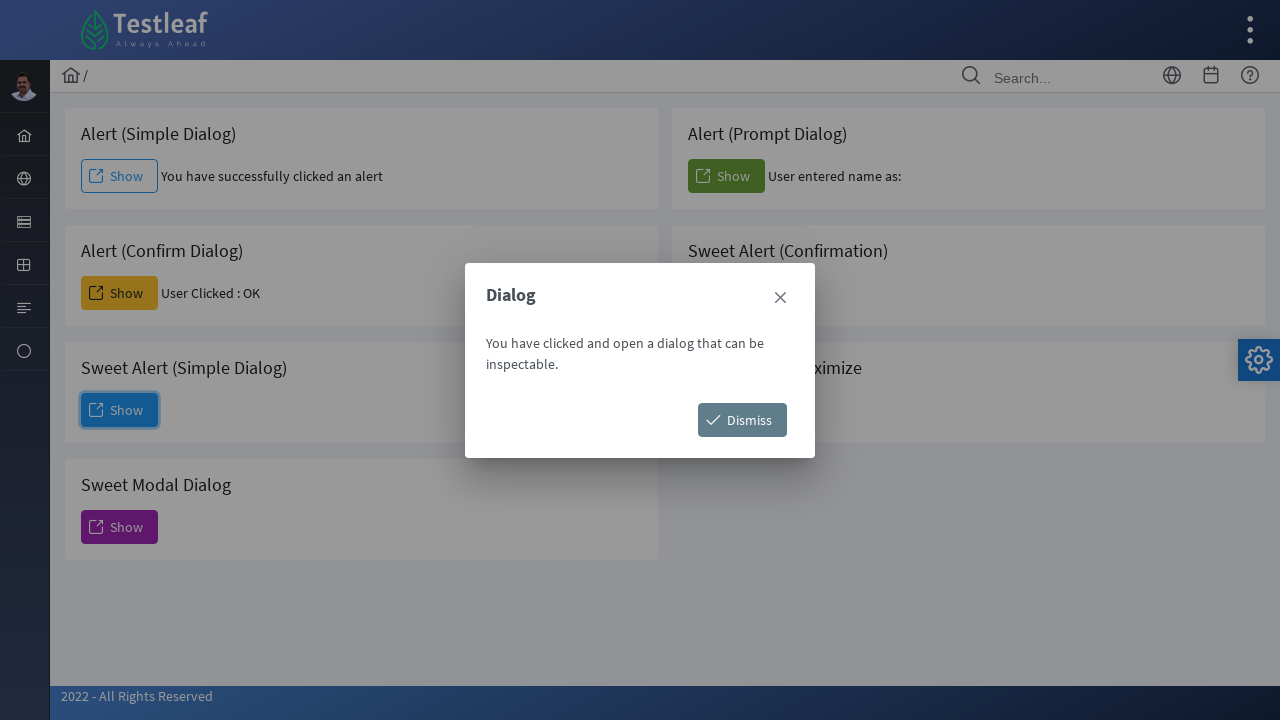

Clicked sweet alert confirmation button at (742, 420) on #j_idt88\:j_idt98
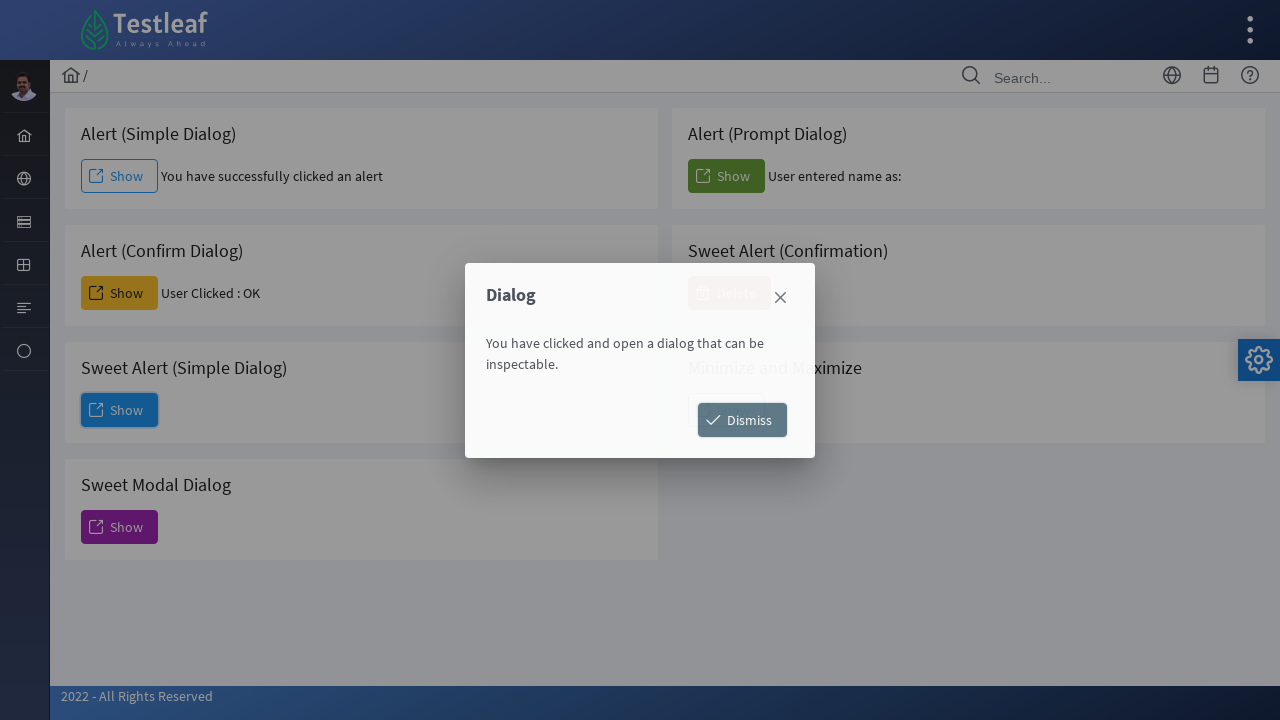

Clicked button to trigger second sweet alert confirmation at (730, 293) on xpath=//*[@id='j_idt88:j_idt106']/span[2]
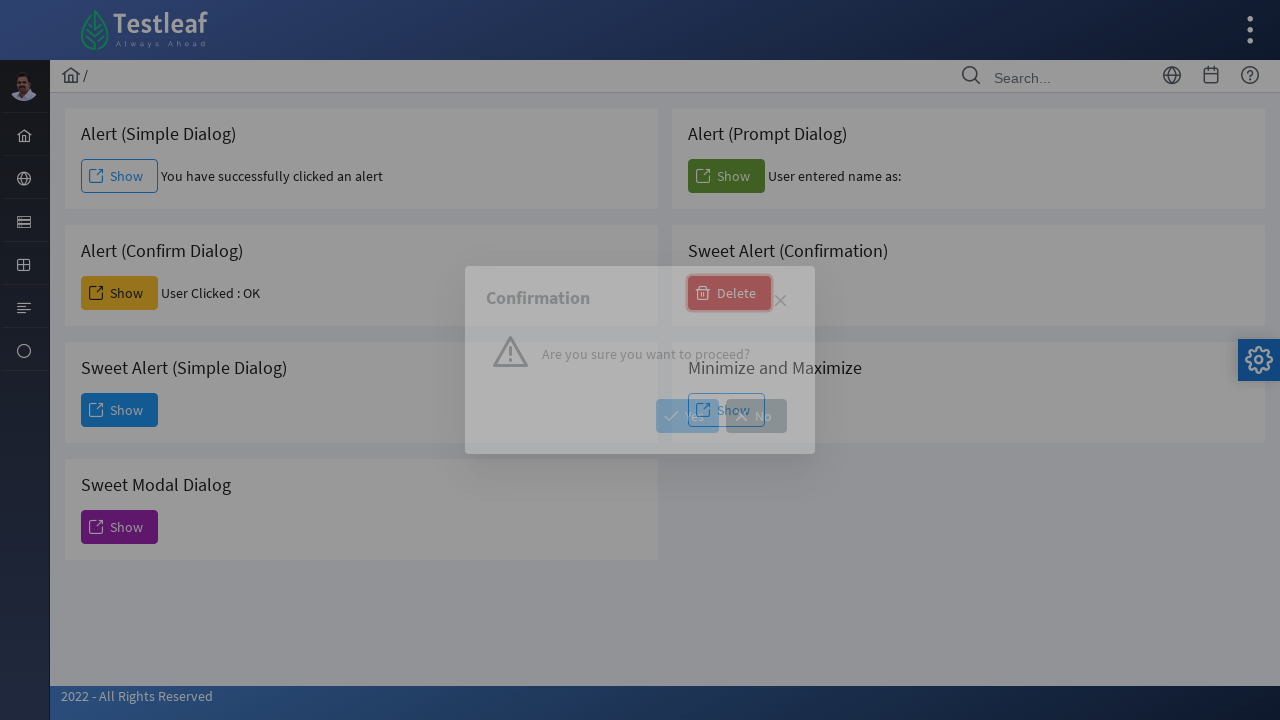

Waited 1 second for second sweet alert to appear
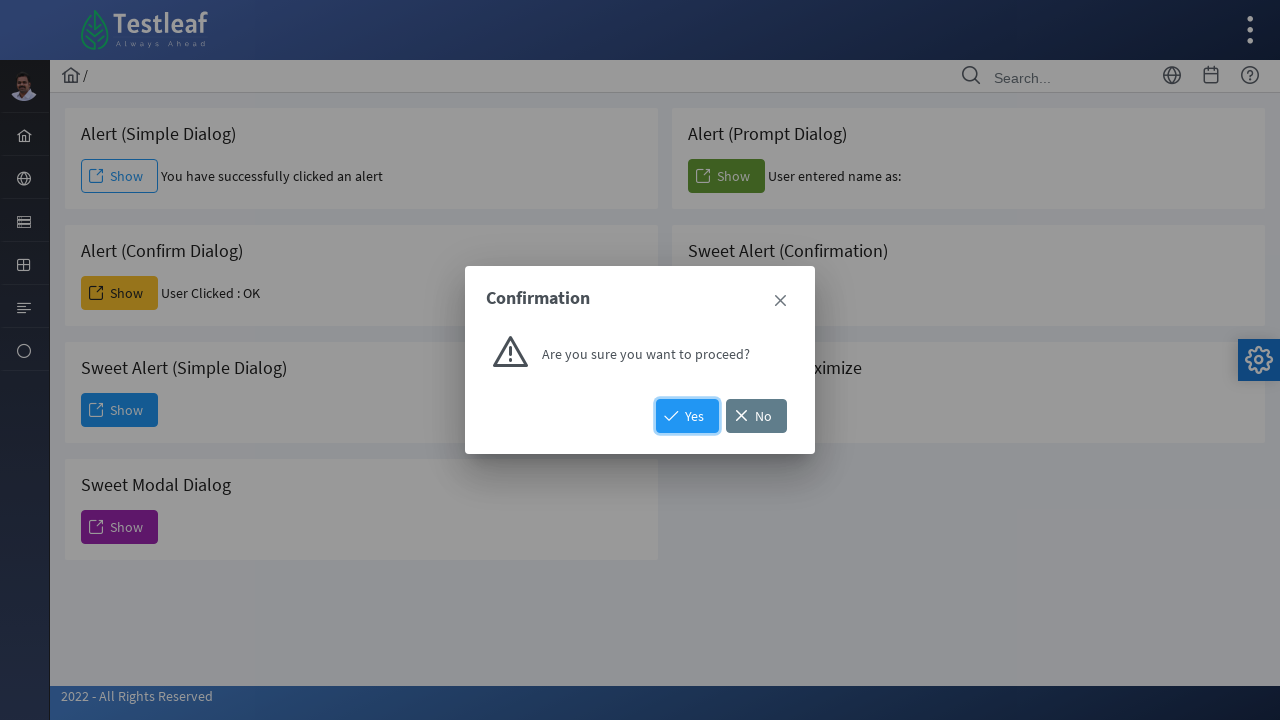

Clicked confirmation button on second sweet alert at (688, 416) on xpath=//*[@id='j_idt88:j_idt108']/span[2]
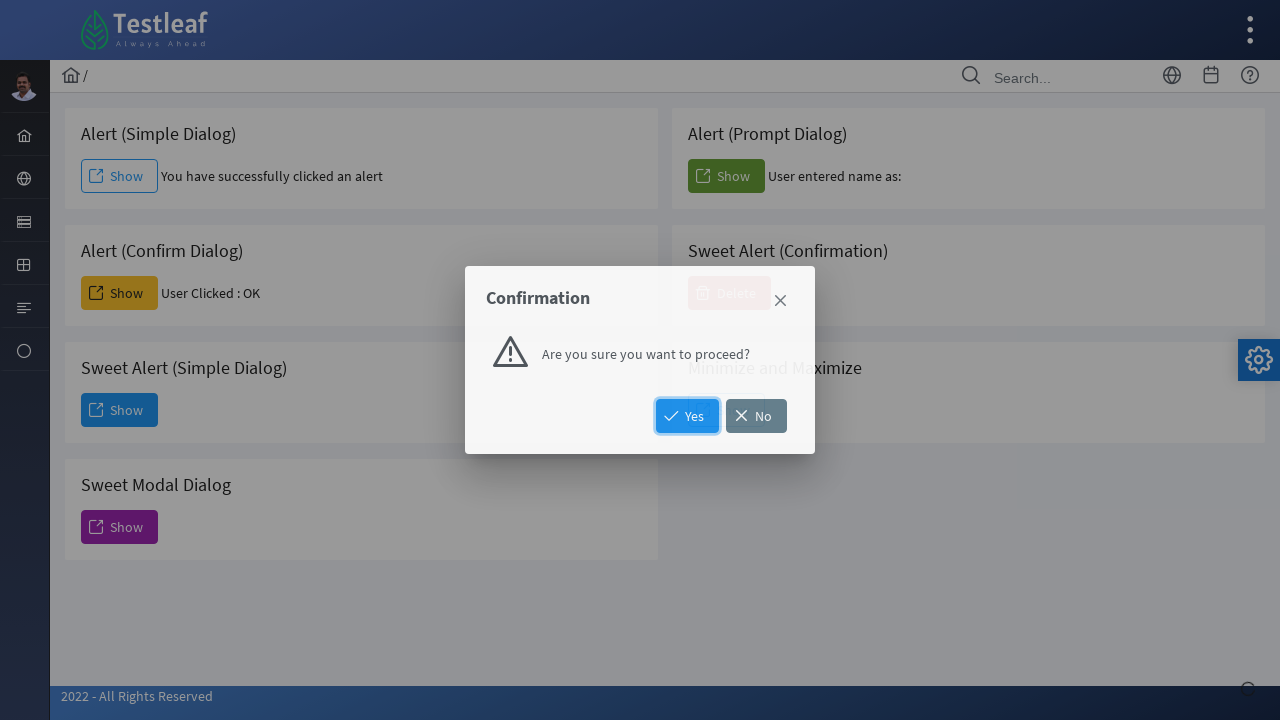

Clicked button to trigger max/min alert at (726, 410) on xpath=//*[@id='j_idt88:j_idt111']/span[2]
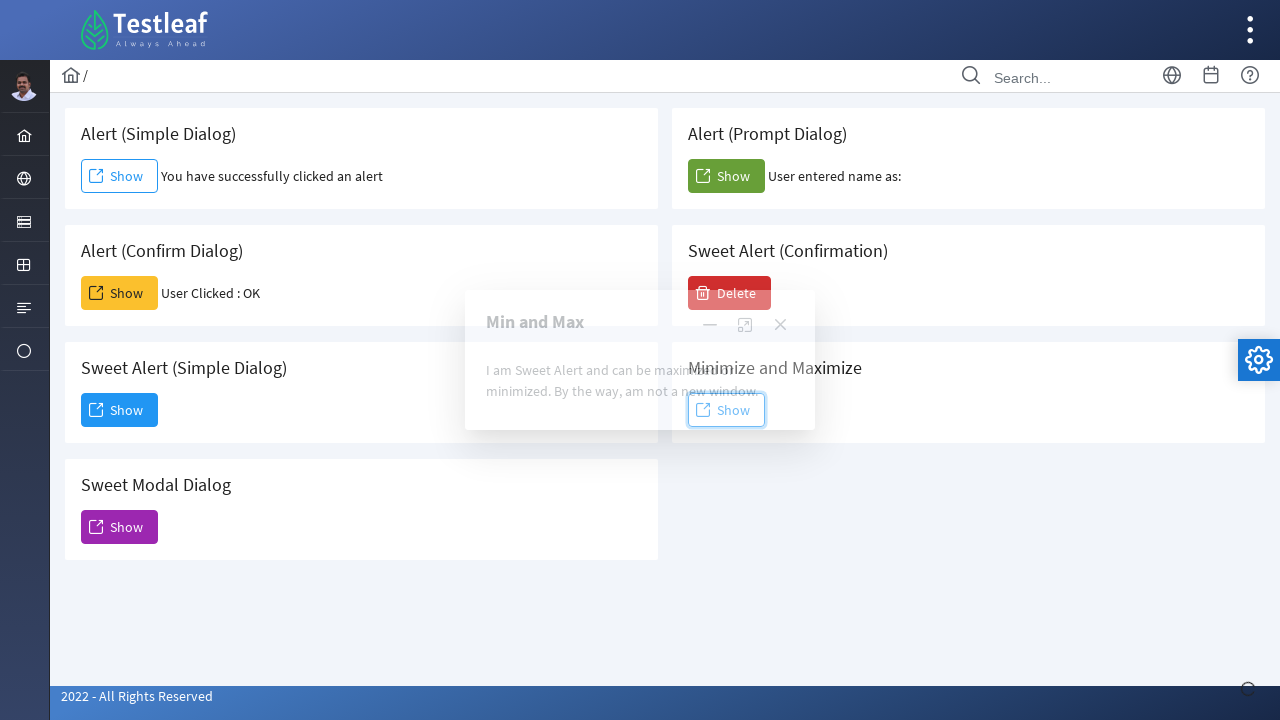

Waited 1 second for max/min alert to appear
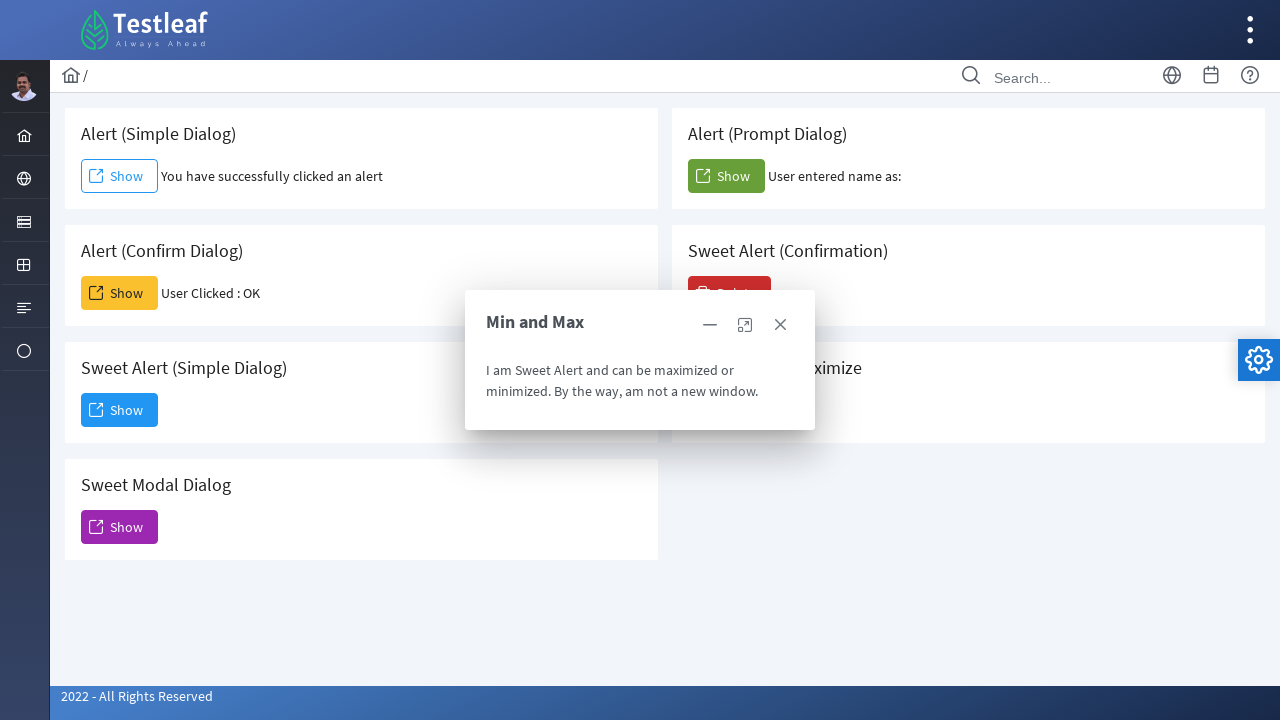

Clicked minimize button on max/min alert at (710, 325) on xpath=//*[@id='j_idt88:j_idt112']/div[1]/a[3]
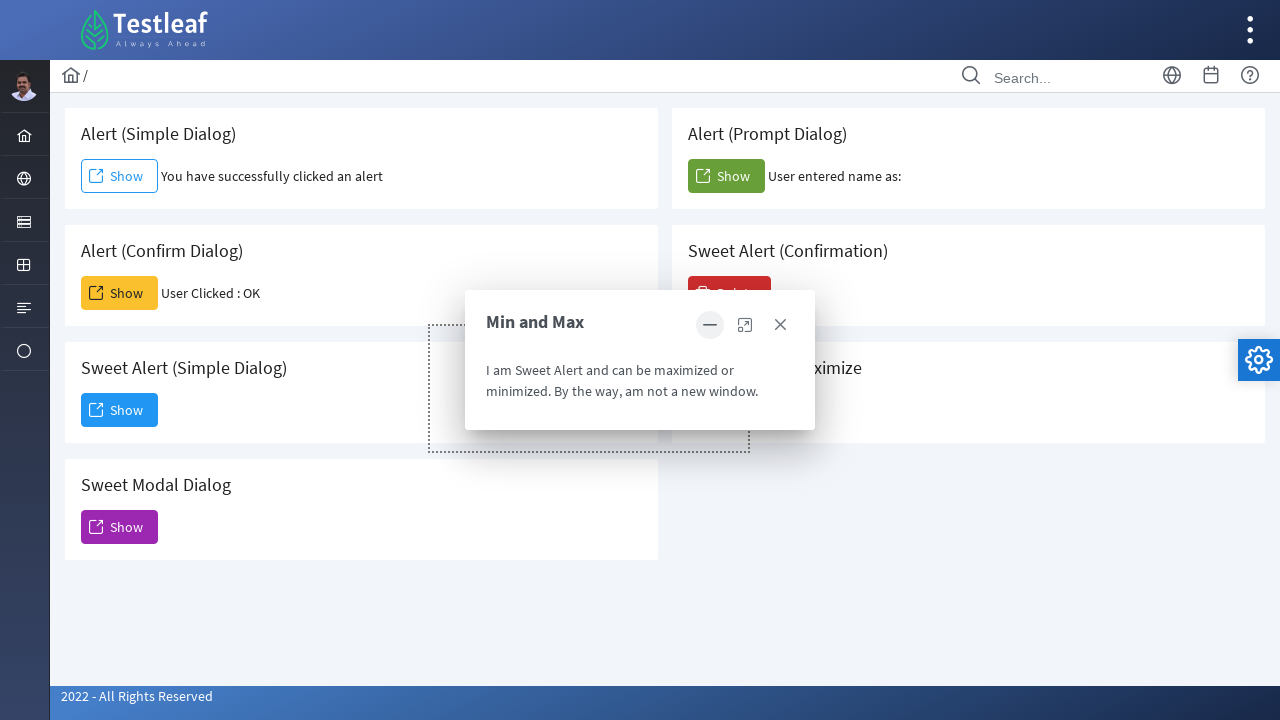

Waited 1 second after minimizing alert
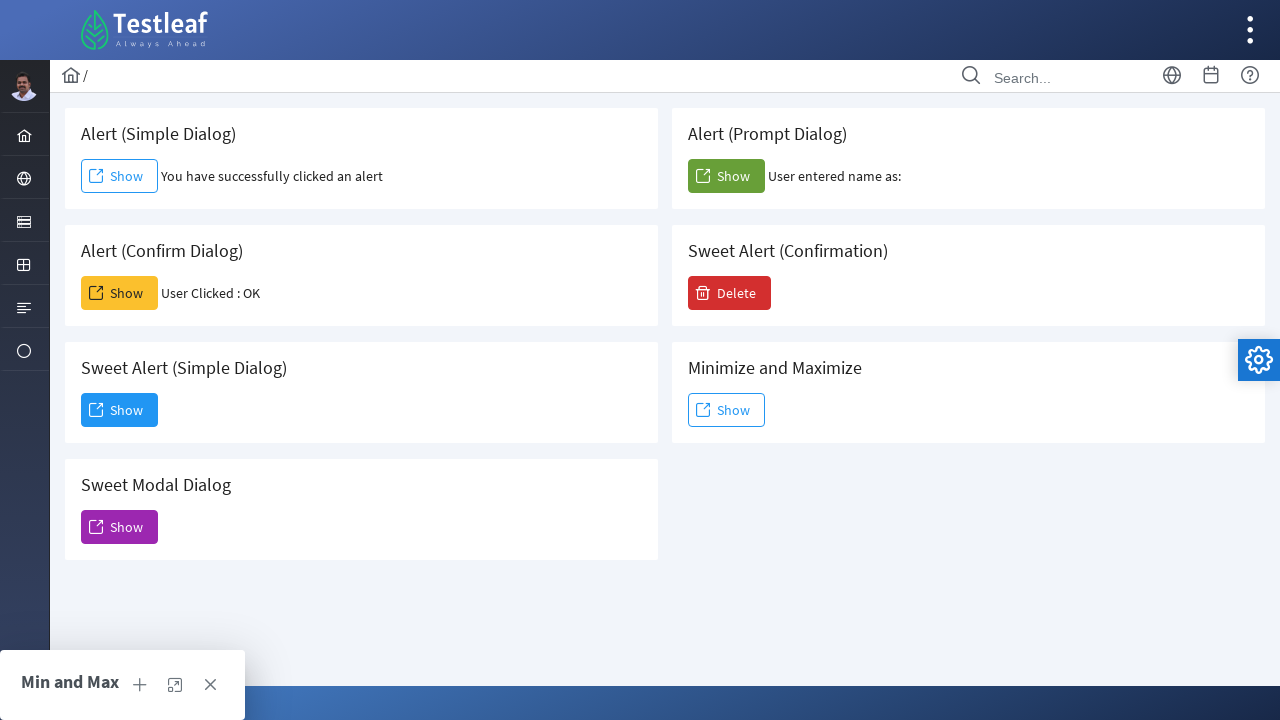

Clicked maximize/restore button on max/min alert at (210, 685) on xpath=//*[@id='j_idt88:j_idt112']/div[1]/a[1]/span
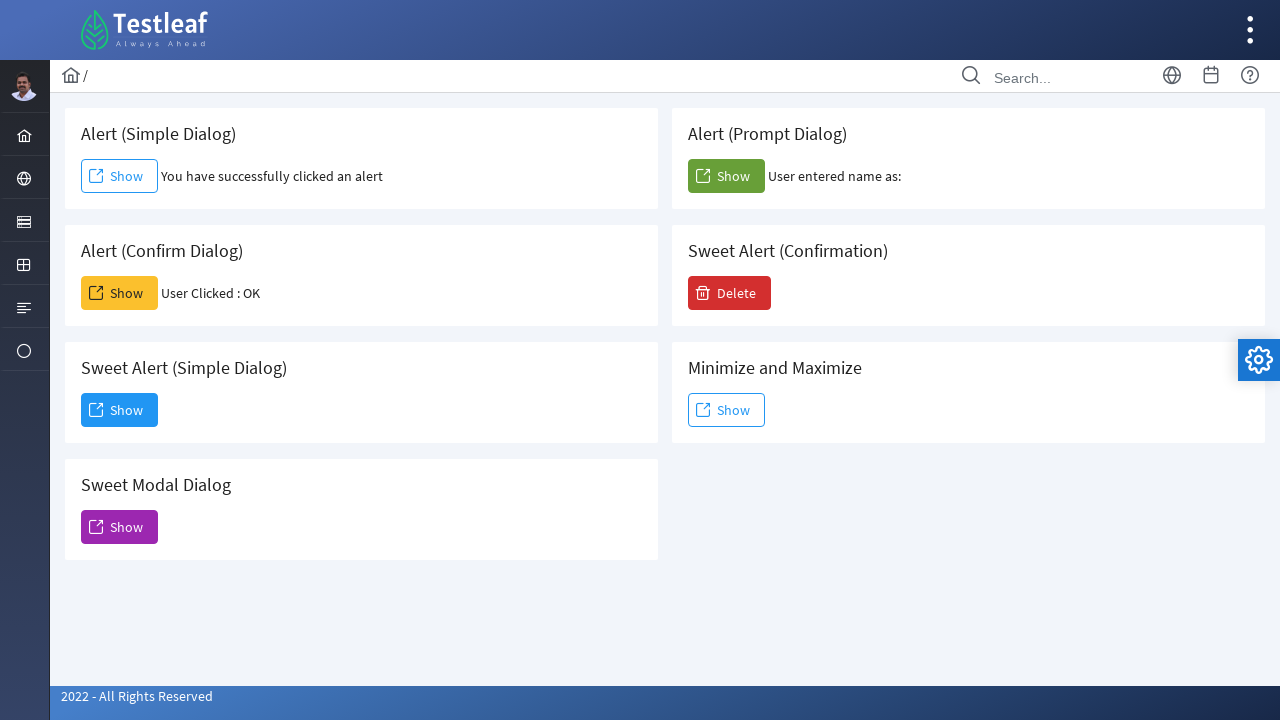

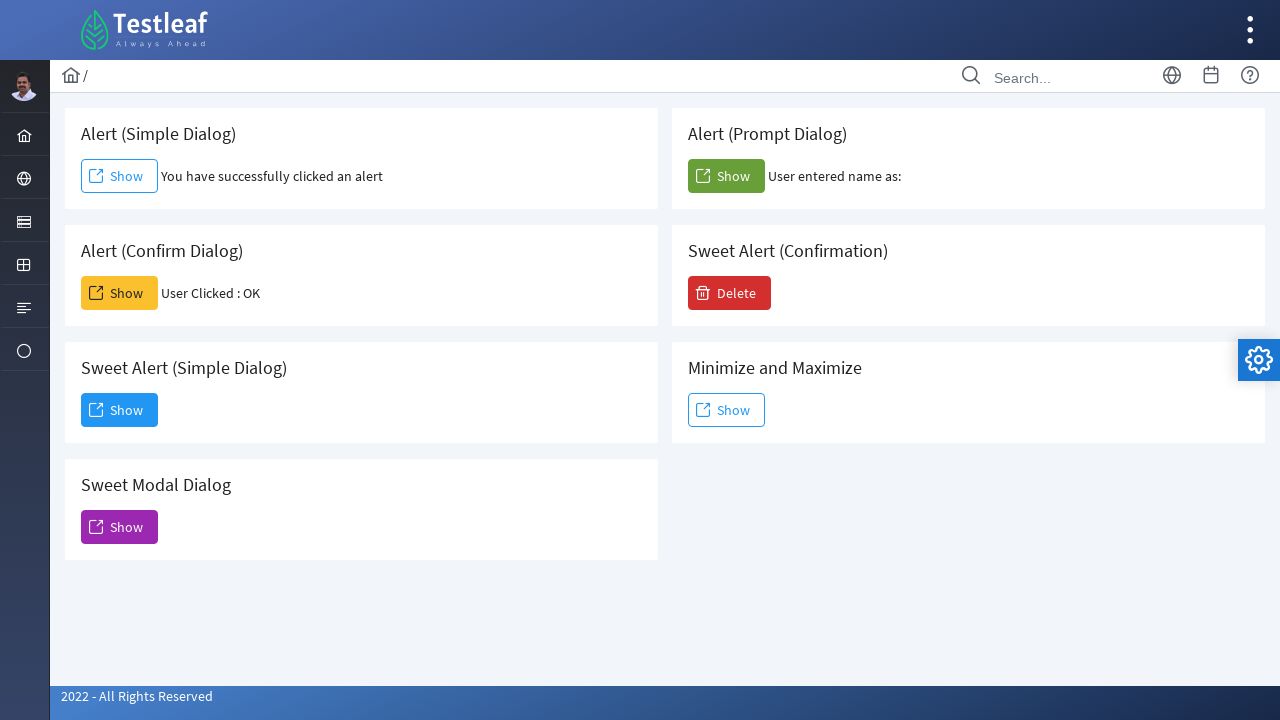